Solves a mathematical challenge by calculating a function result, filling the answer, selecting checkboxes, and submitting the form

Starting URL: http://suninjuly.github.io/math.html

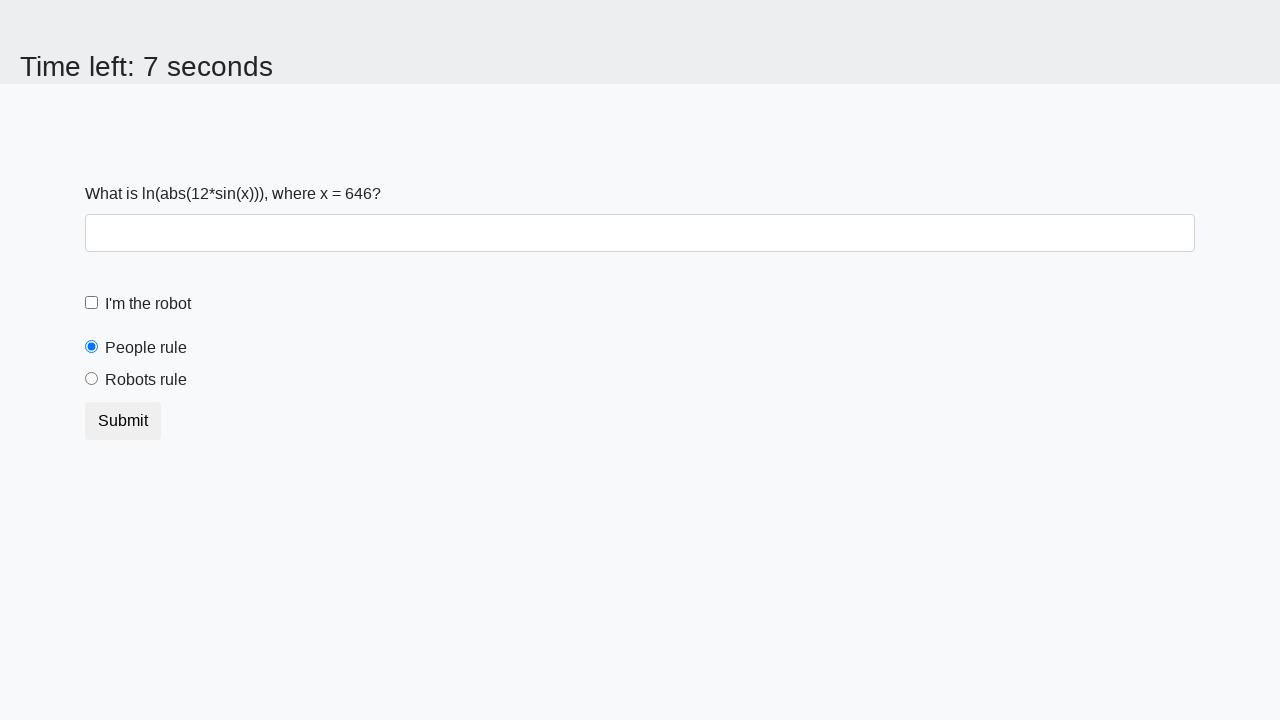

Retrieved x value from the page
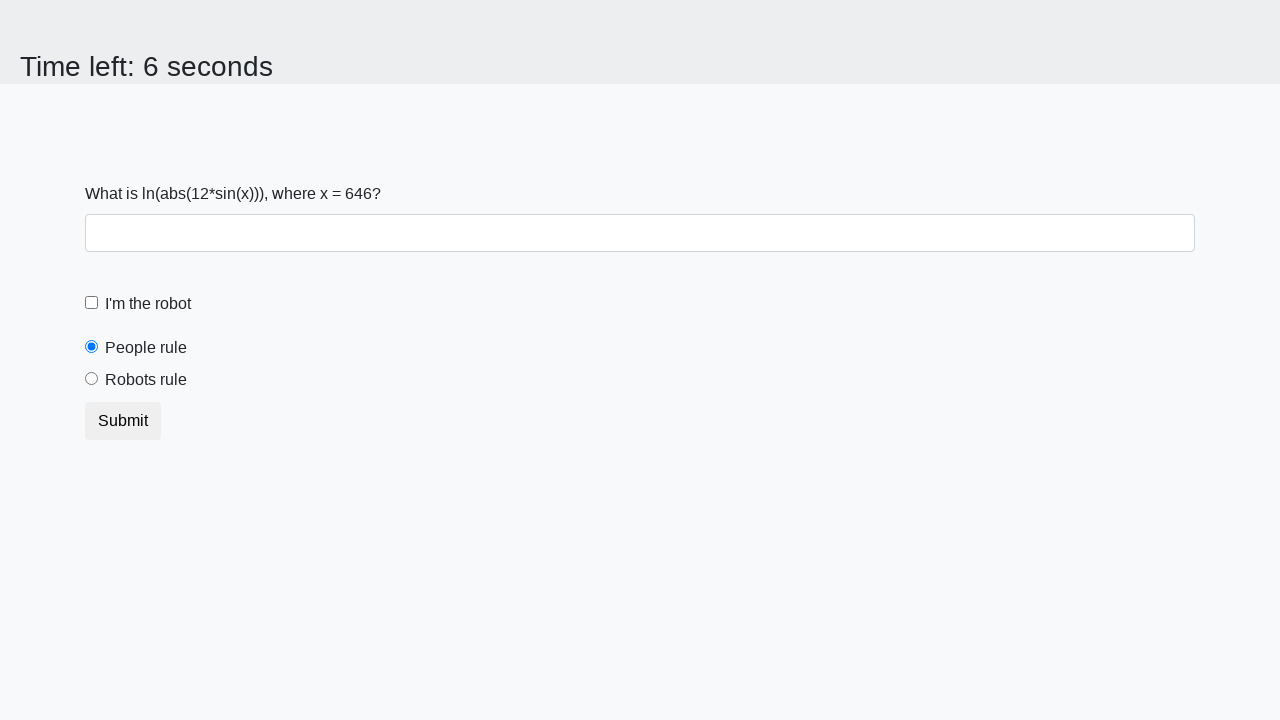

Calculated mathematical function result: log(abs(12*sin(x)))
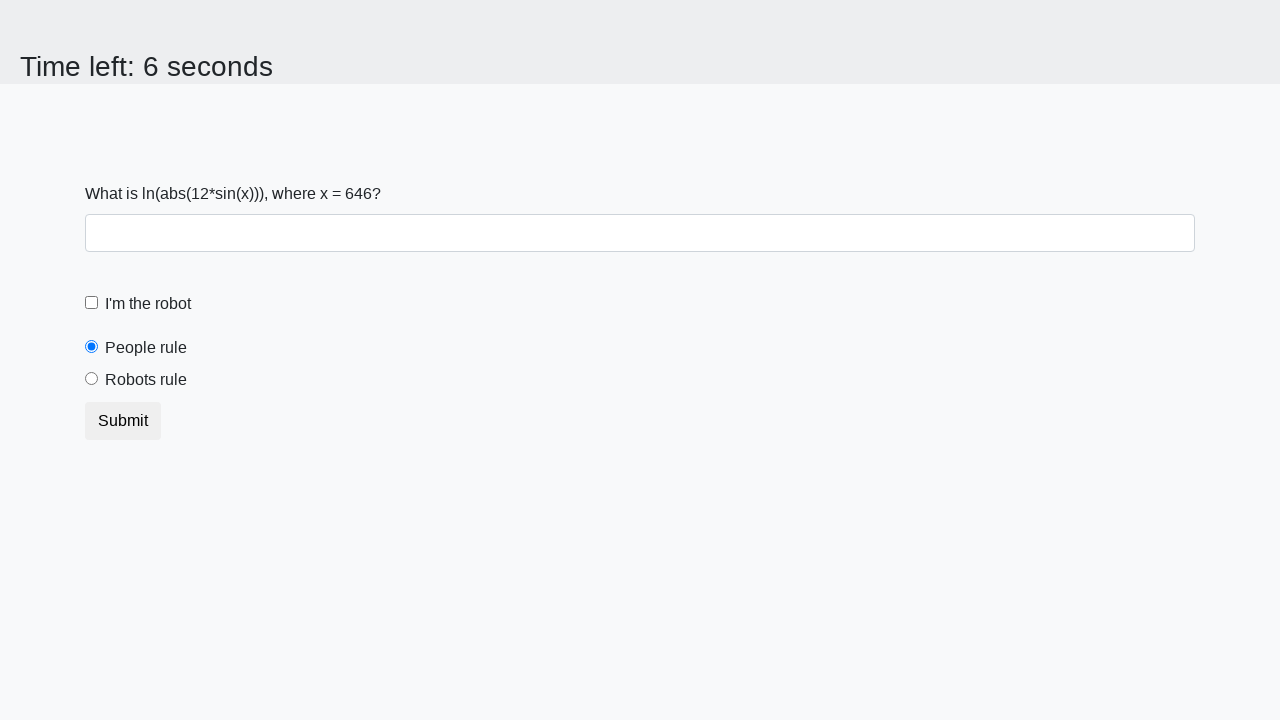

Filled answer field with calculated result: 2.4015276625402278 on //input
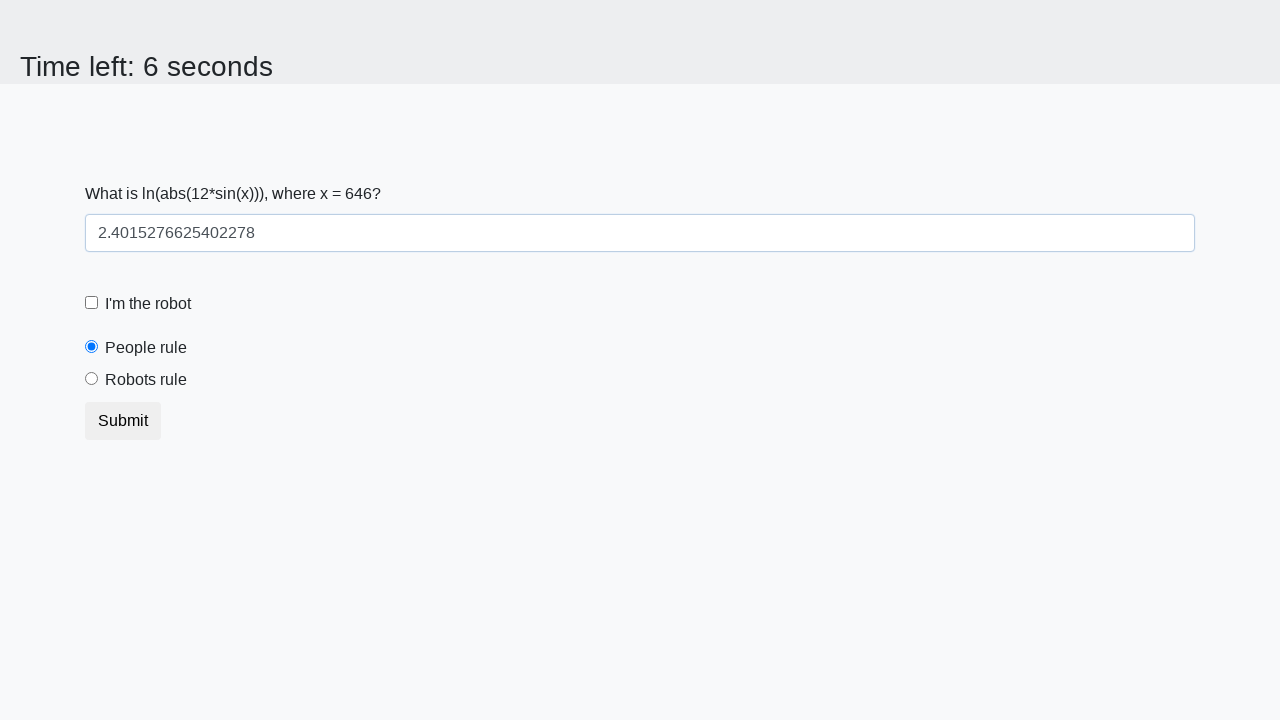

Checked the robot checkbox at (92, 303) on #robotCheckbox
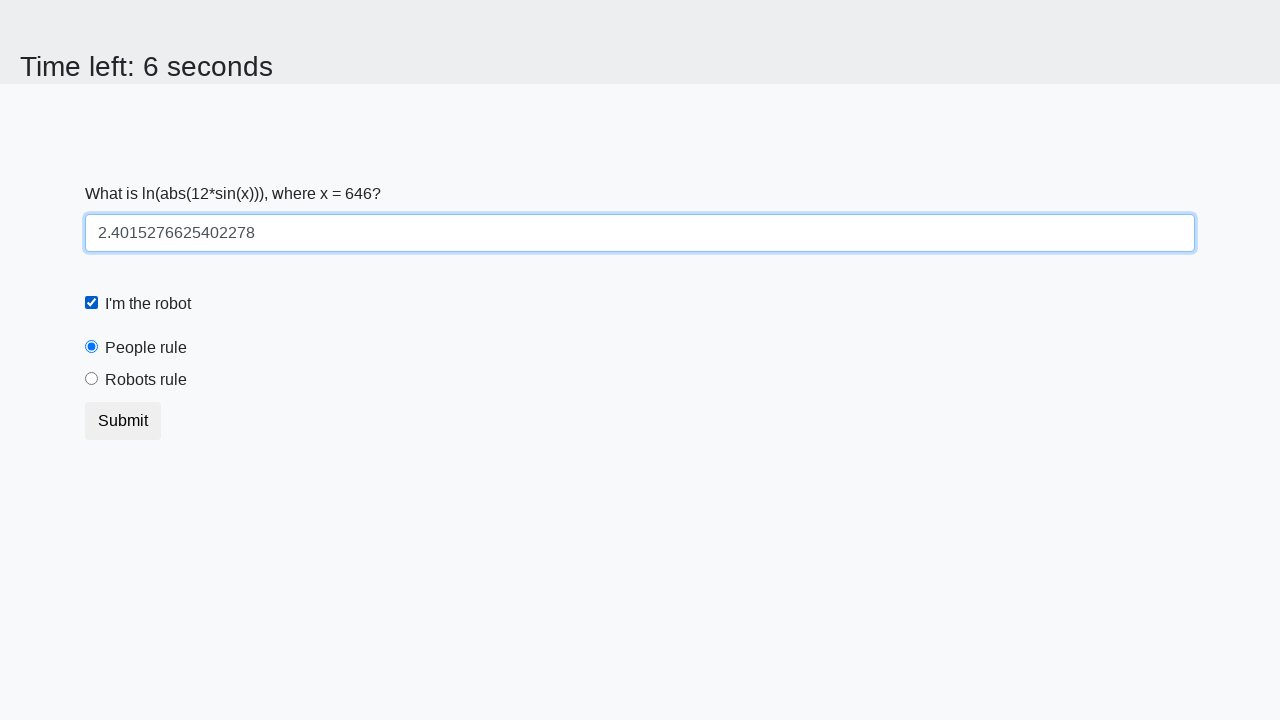

Selected the 'robots rule' radio button at (92, 379) on #robotsRule
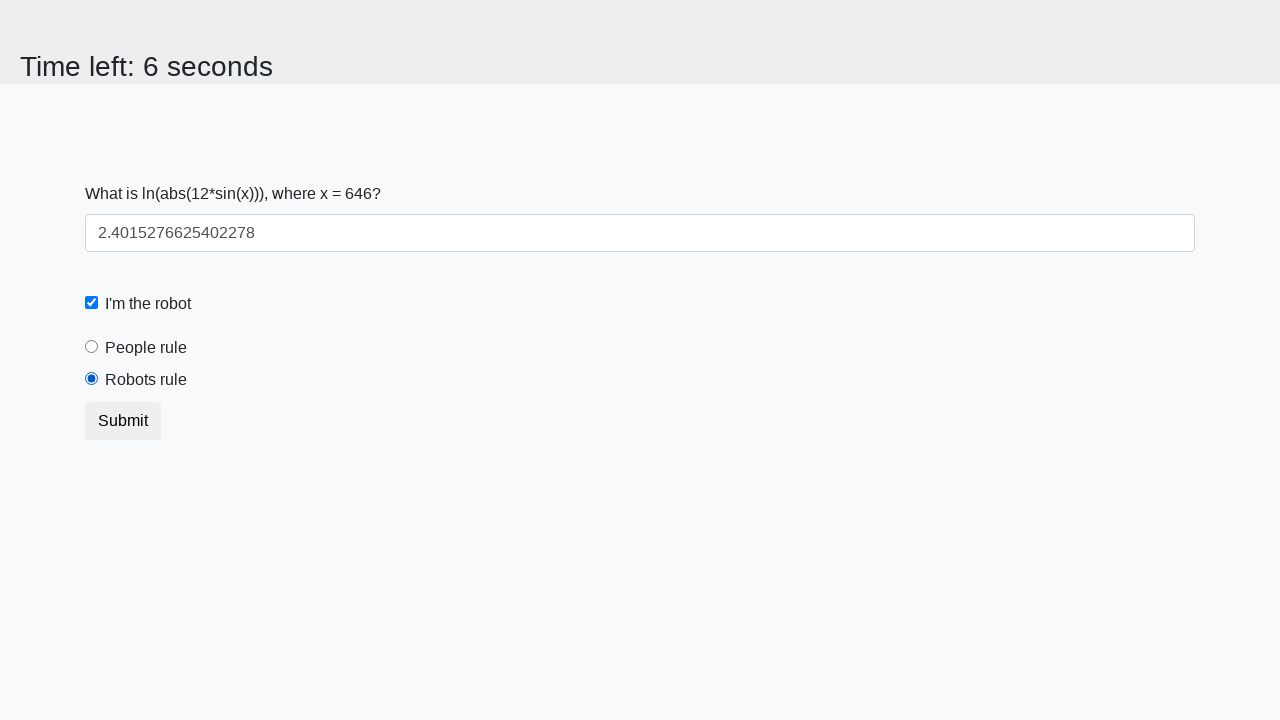

Clicked submit button to complete the mathematical challenge at (123, 421) on xpath=//button
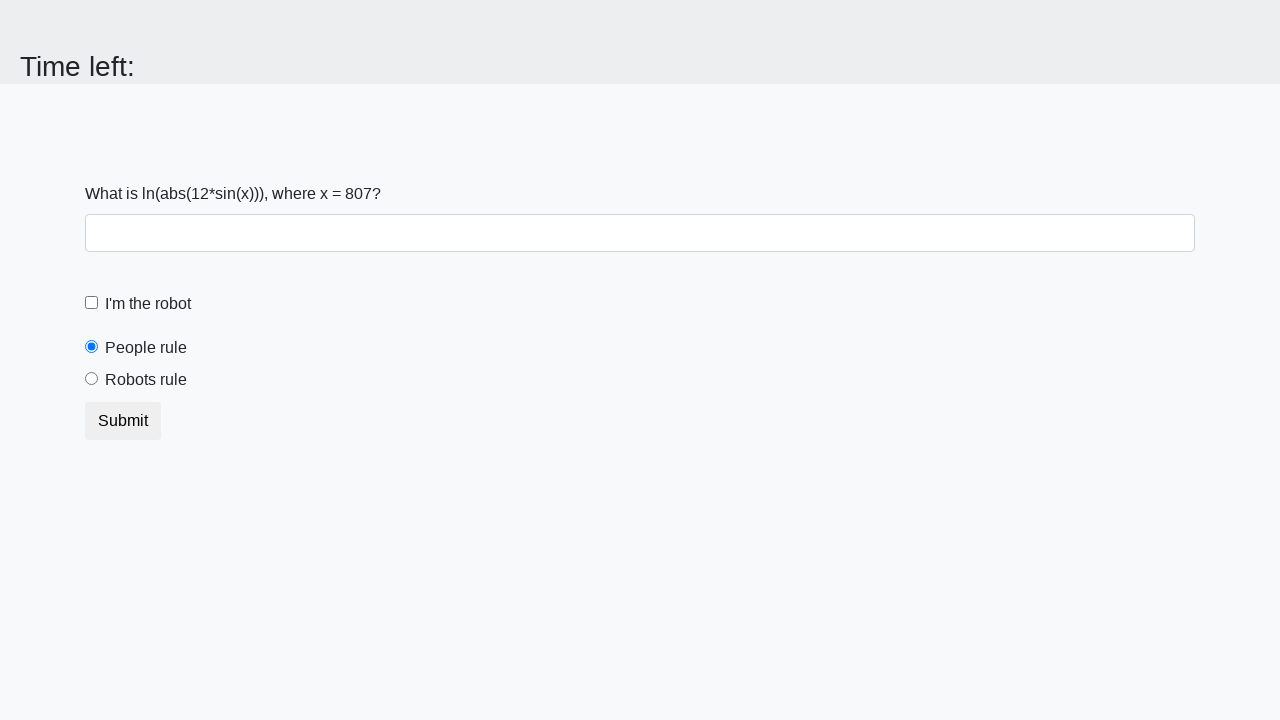

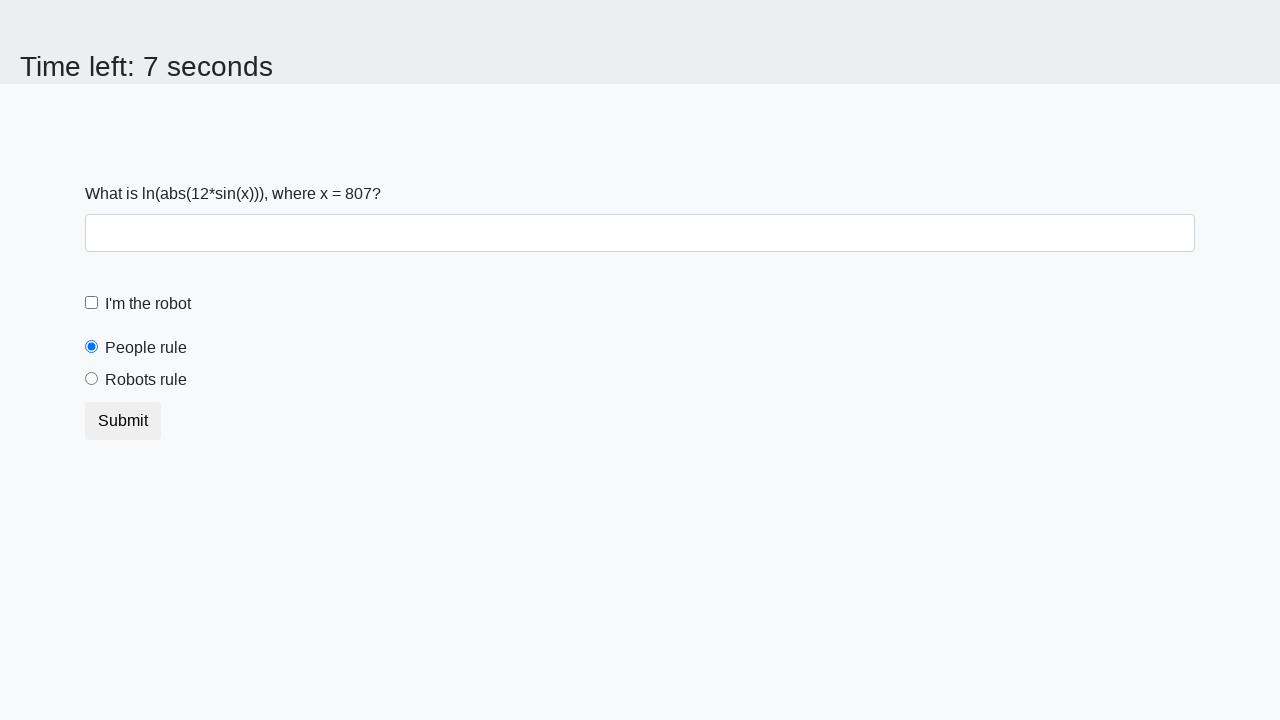